Tests that leaving first name empty shows an error message

Starting URL: https://www.sharelane.com/cgi-bin/register.py

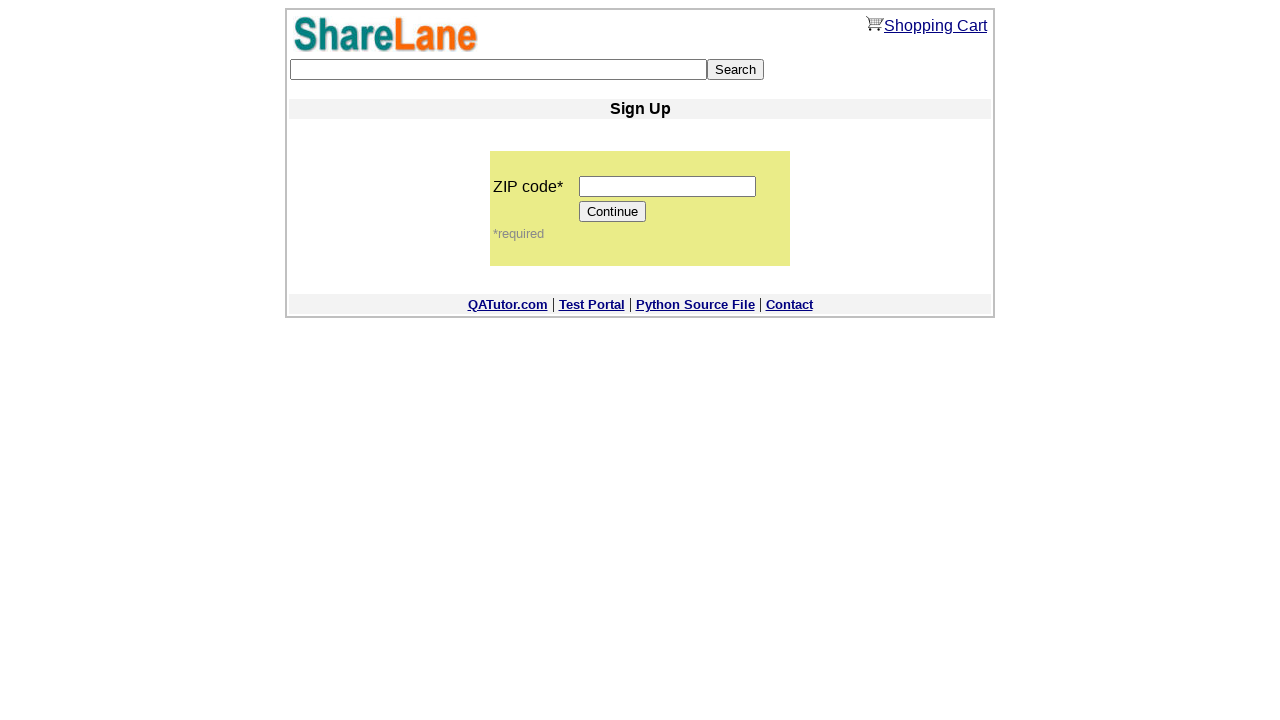

Filled zip code field with '12345' on input[name='zip_code']
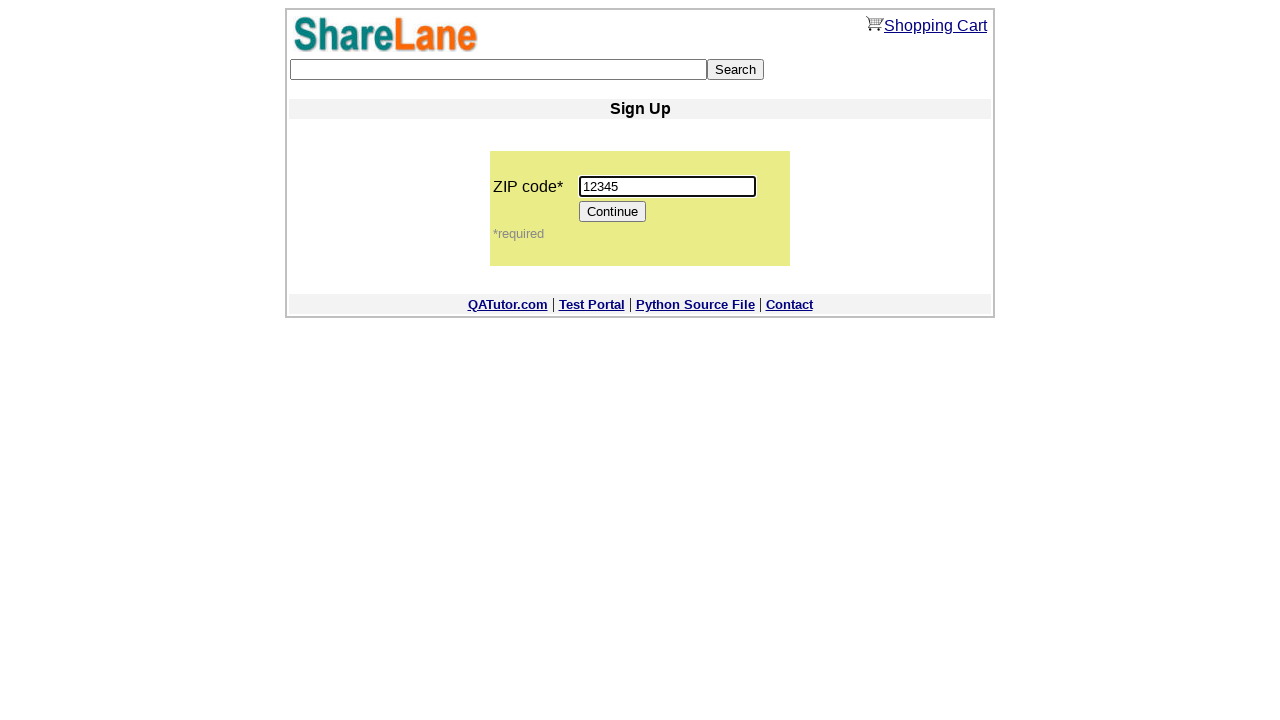

Clicked Continue button to proceed to registration form at (613, 212) on [value='Continue']
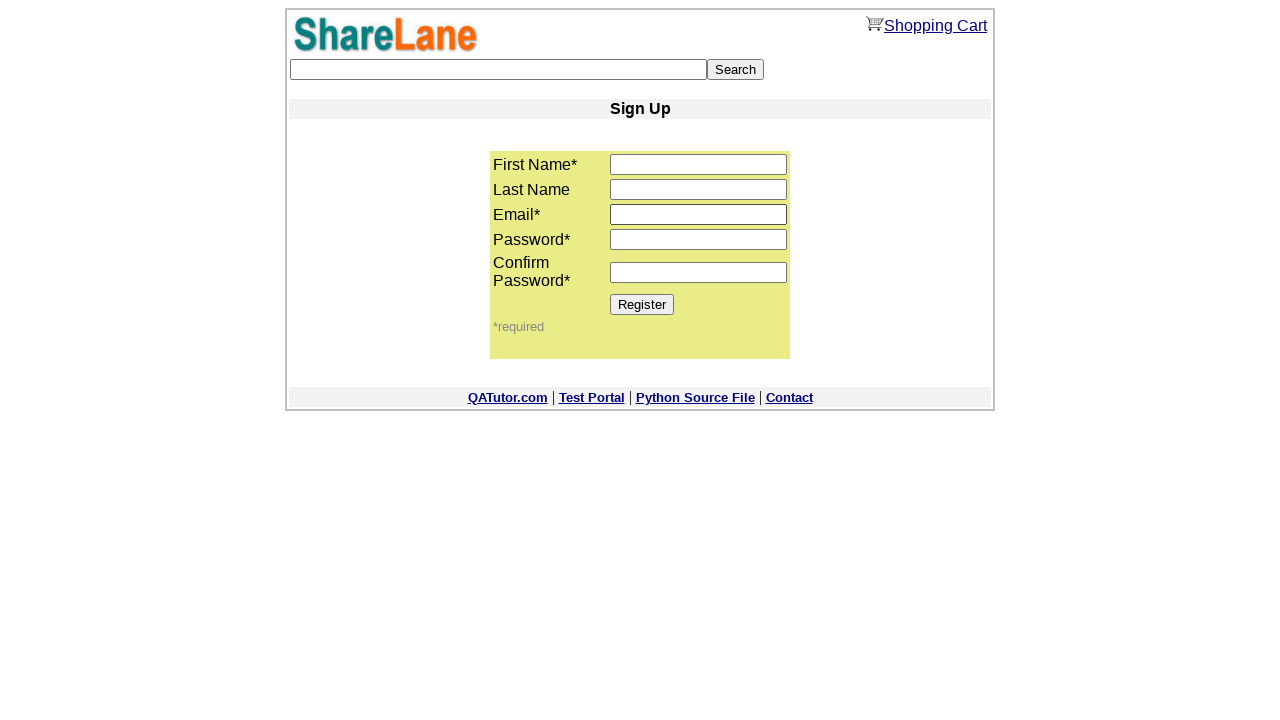

Left first name field empty on input[name='first_name']
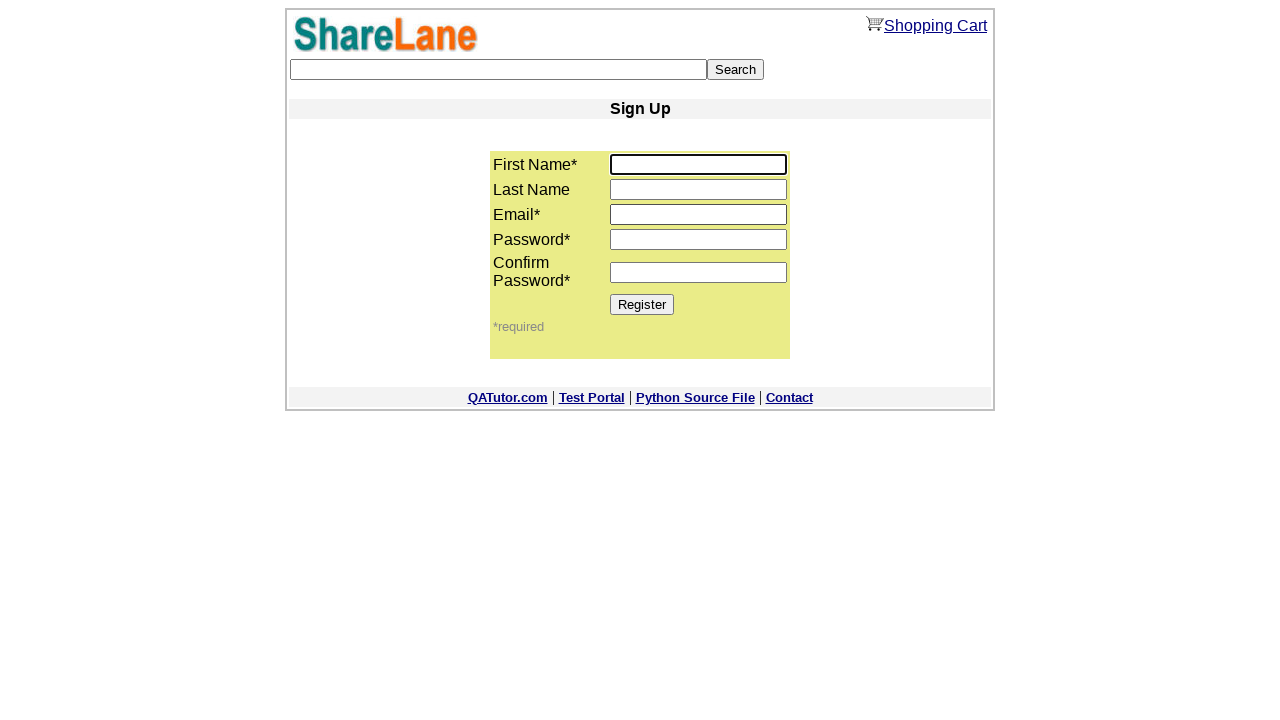

Filled last name field with 'Johnson' on input[name='last_name']
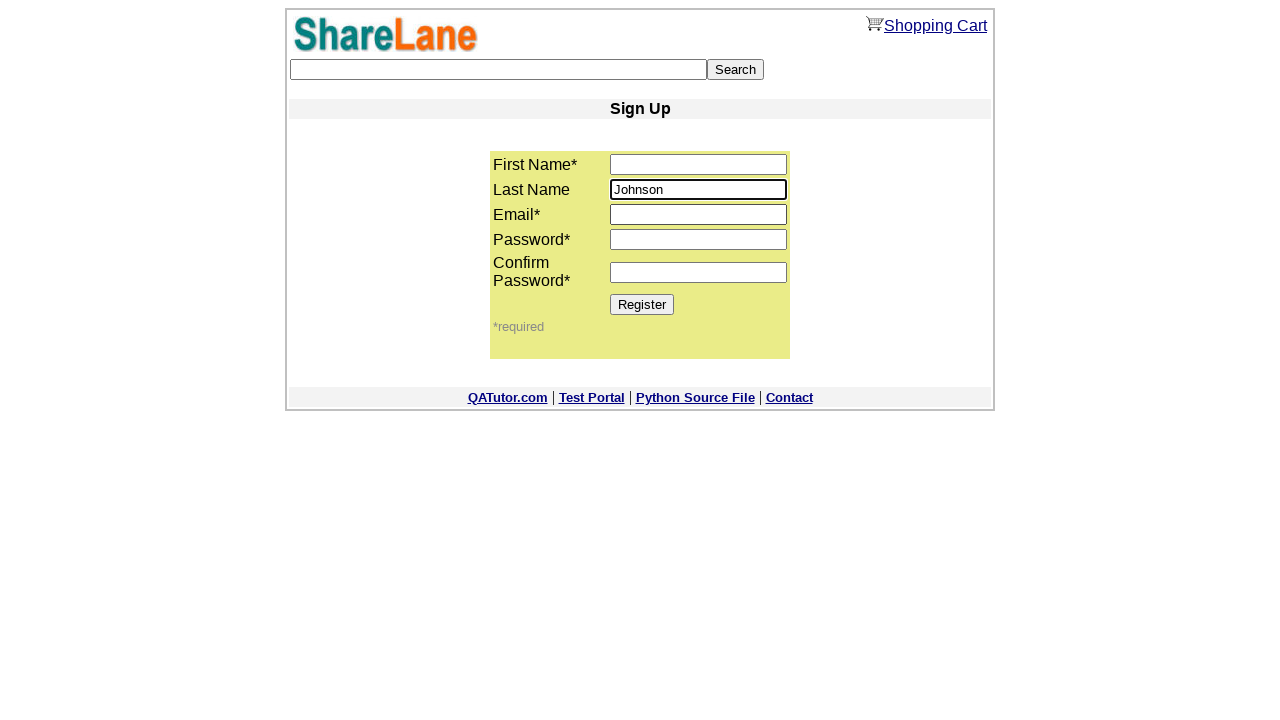

Filled email field with 'john_test_456@example.com' on input[name='email']
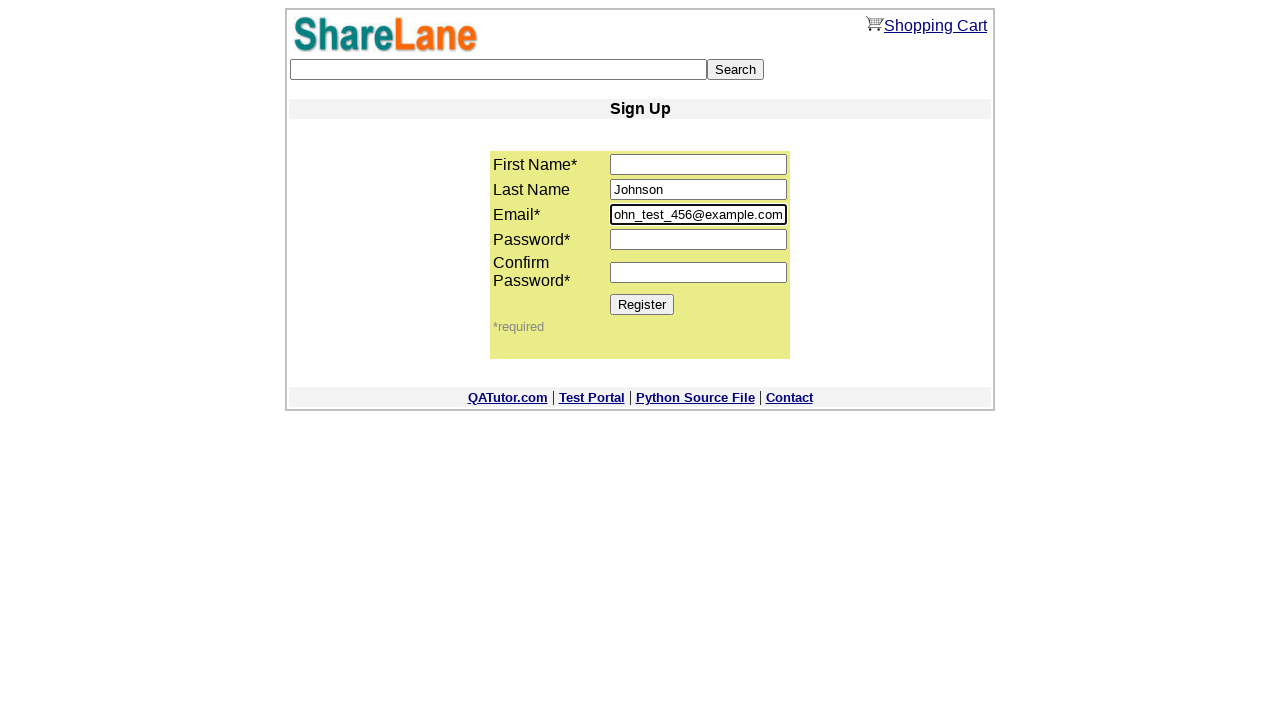

Filled password field with 'secret789' on input[name='password1']
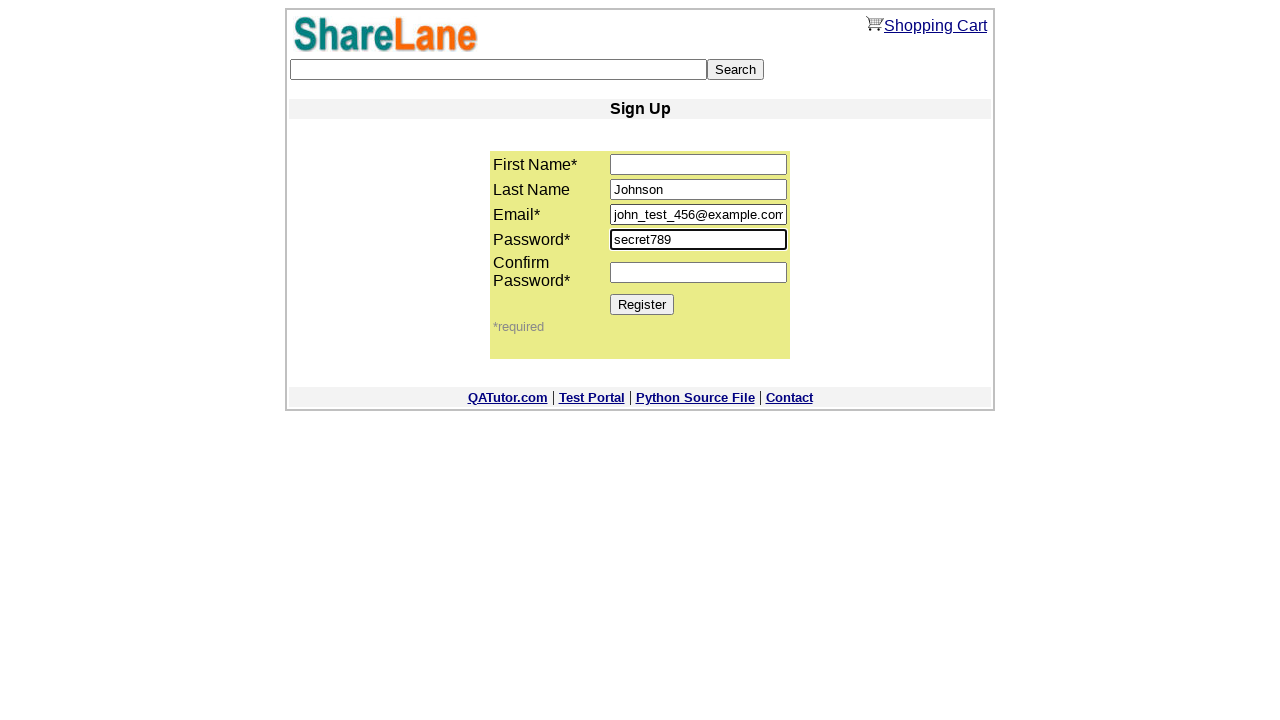

Filled password confirmation field with 'secret789' on input[name='password2']
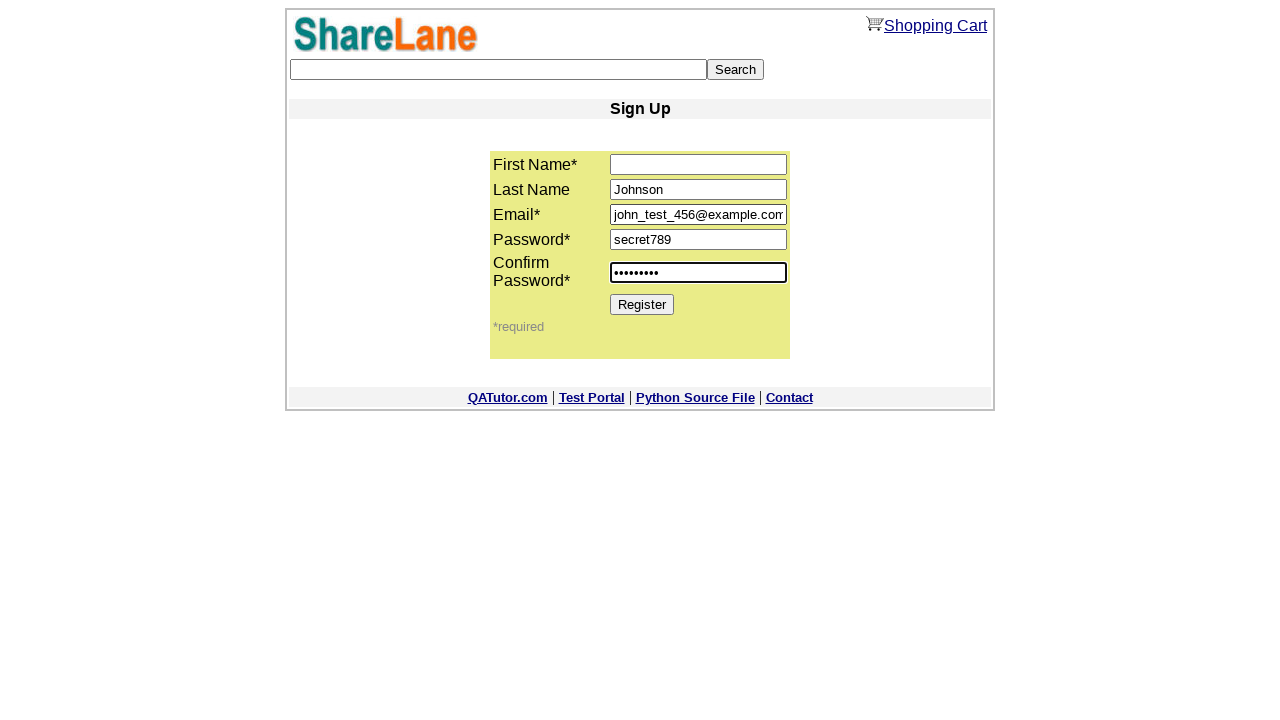

Clicked Register button to submit form with empty first name at (642, 304) on [value='Register']
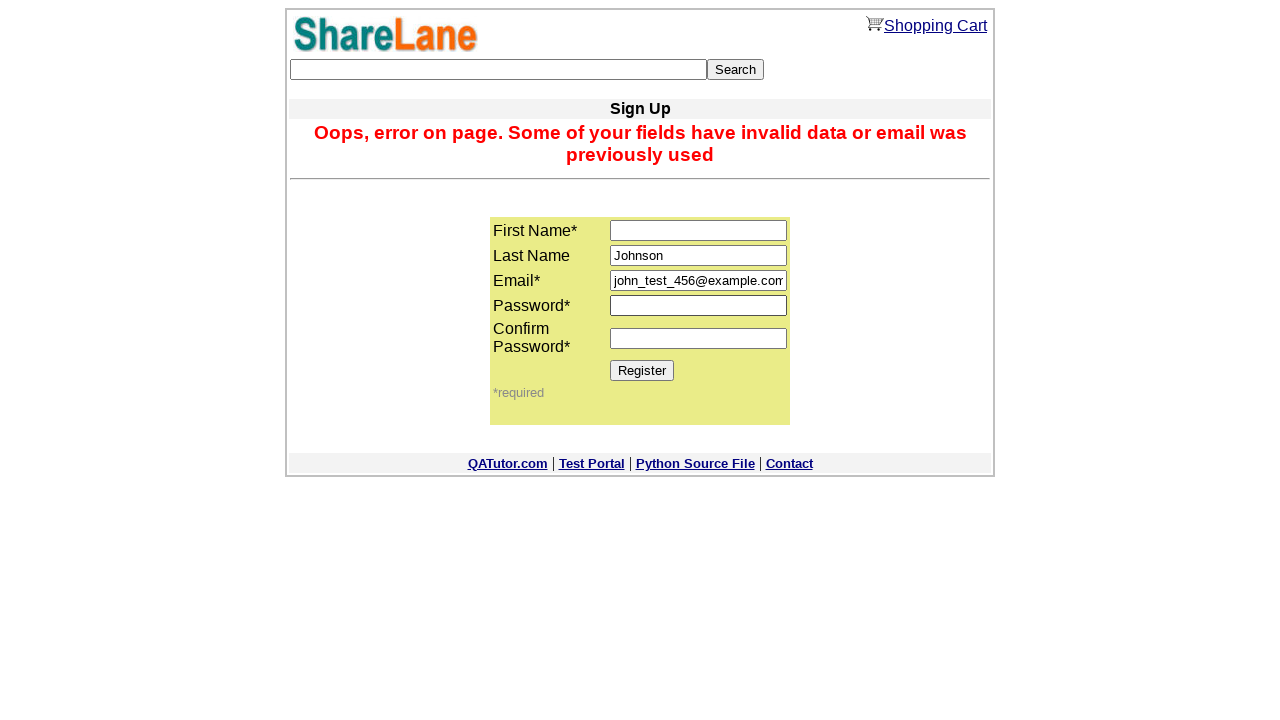

Error message displayed confirming validation failed for empty first name
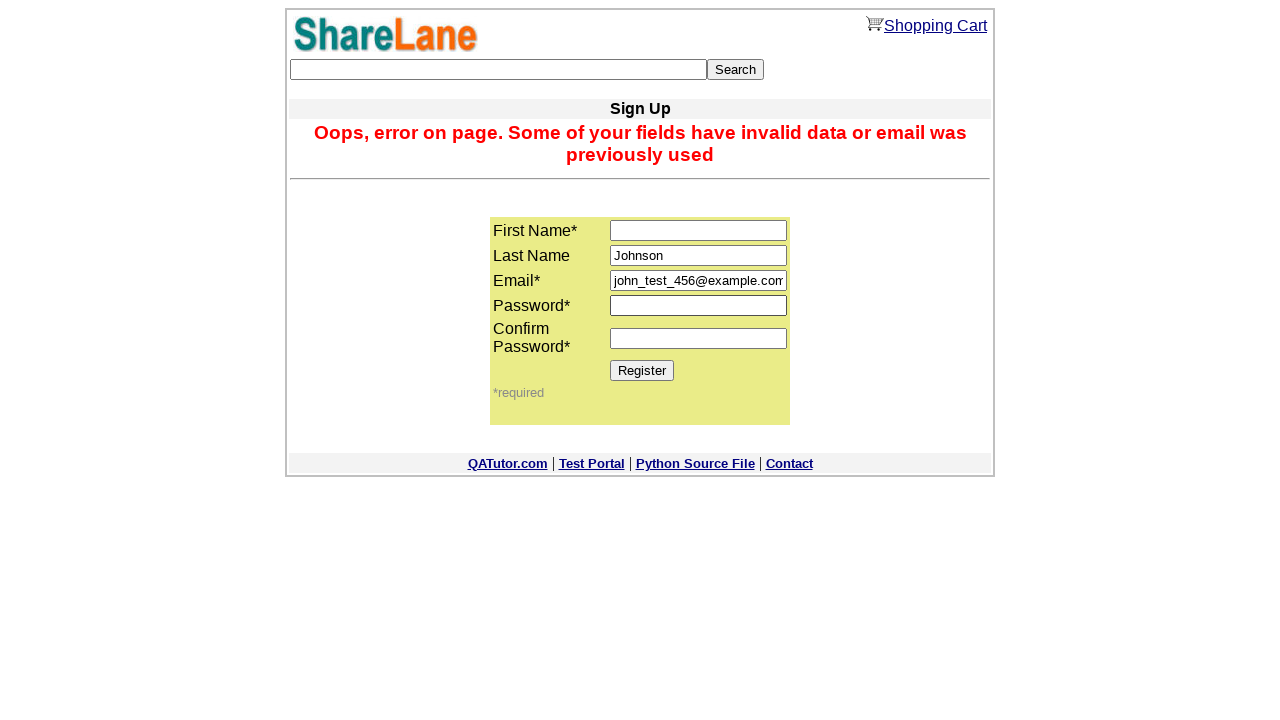

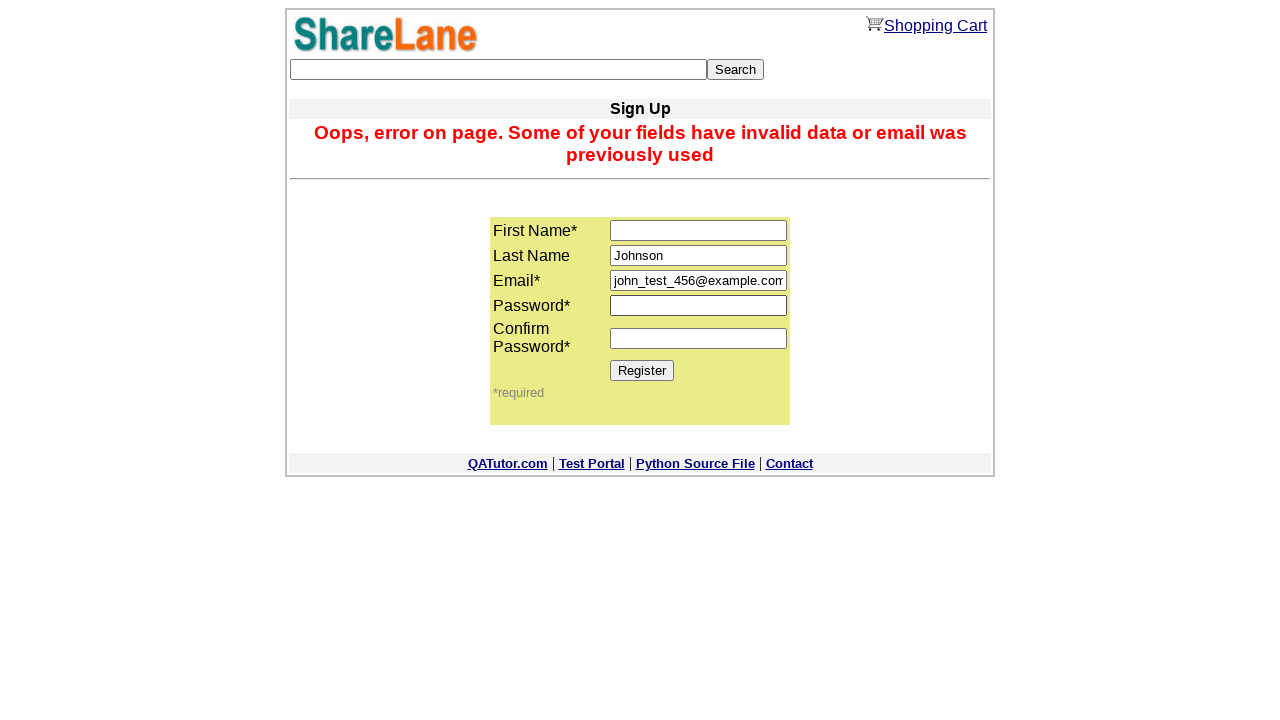